Tests that other controls are hidden when editing a todo item

Starting URL: https://demo.playwright.dev/todomvc

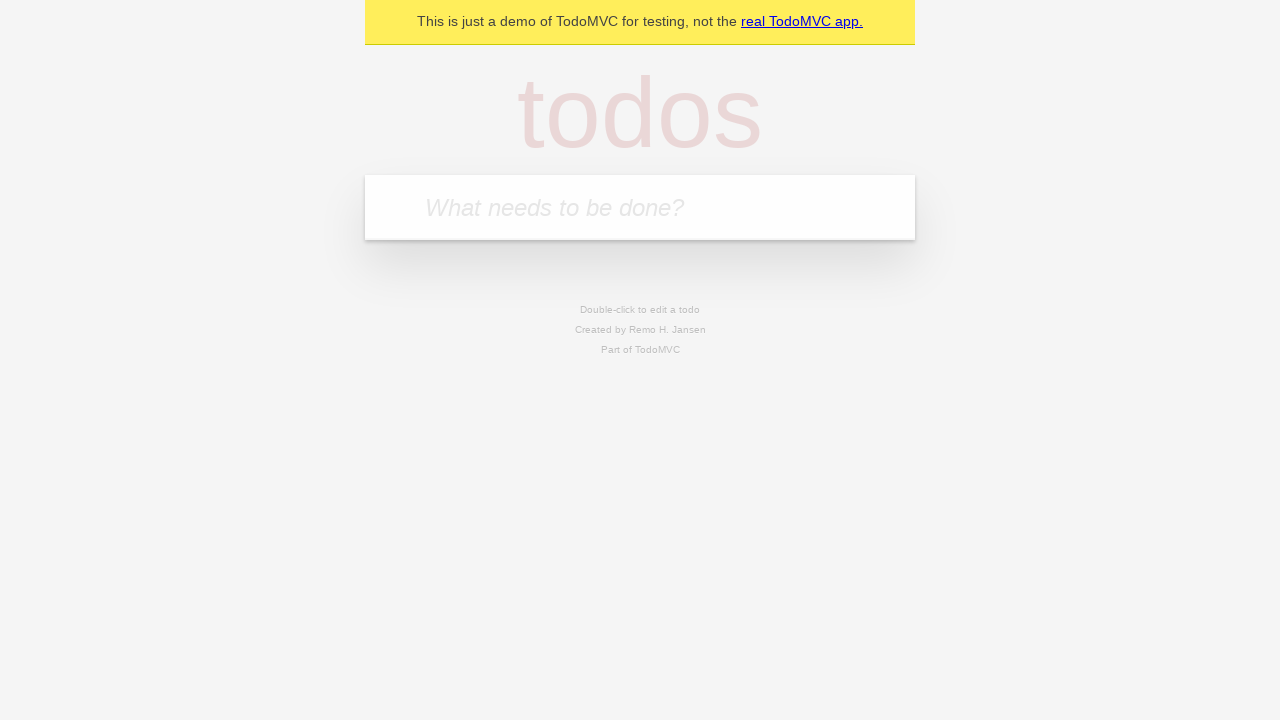

Filled todo input with 'buy some cheese' on internal:attr=[placeholder="What needs to be done?"i]
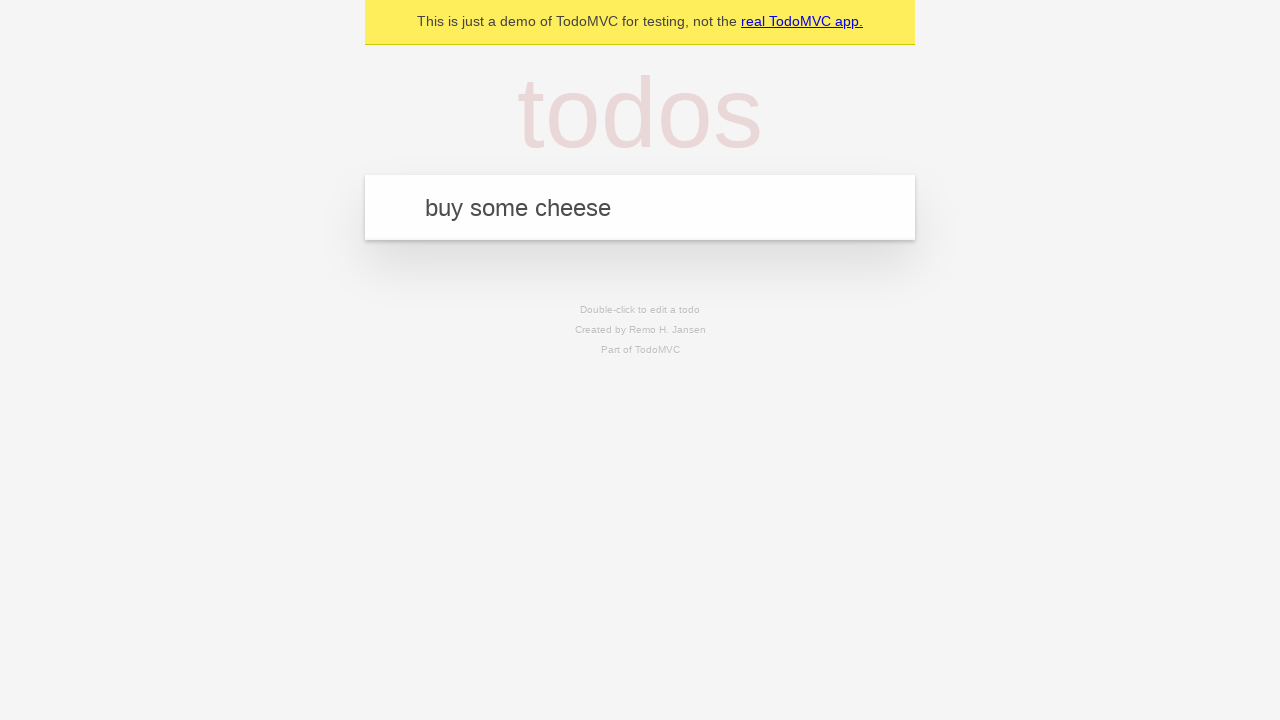

Pressed Enter to create todo 'buy some cheese' on internal:attr=[placeholder="What needs to be done?"i]
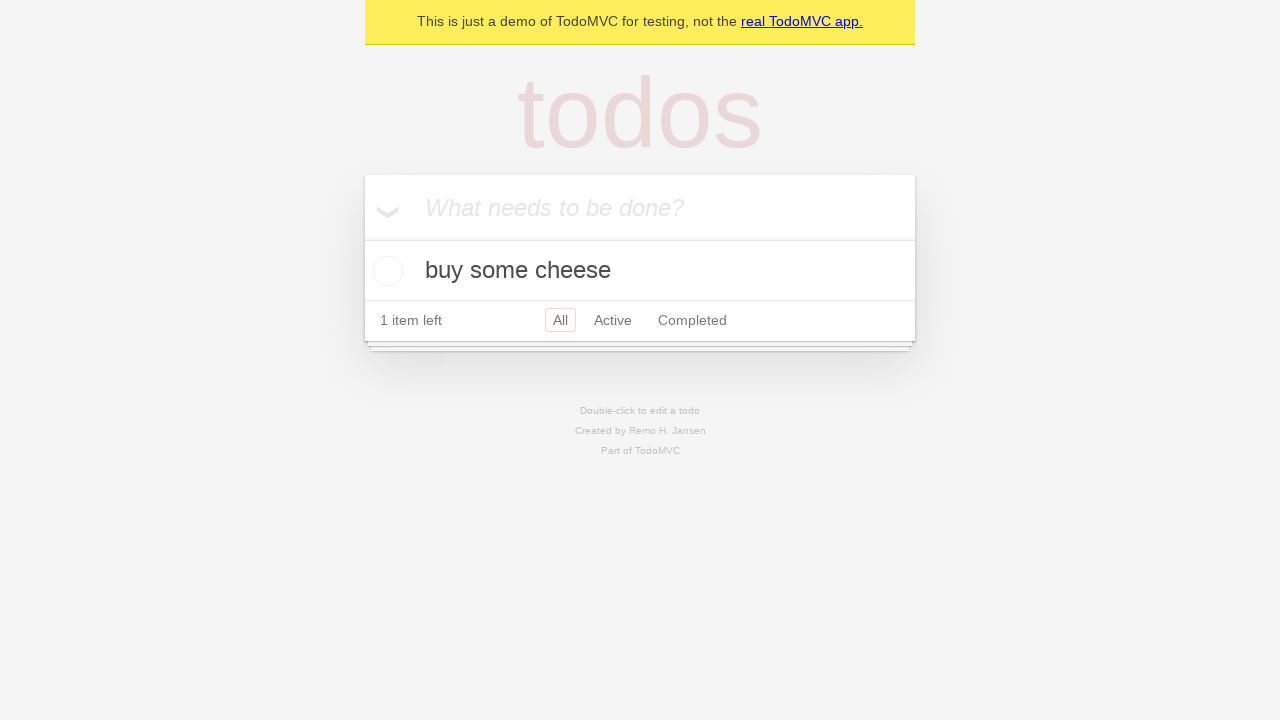

Filled todo input with 'feed the cat' on internal:attr=[placeholder="What needs to be done?"i]
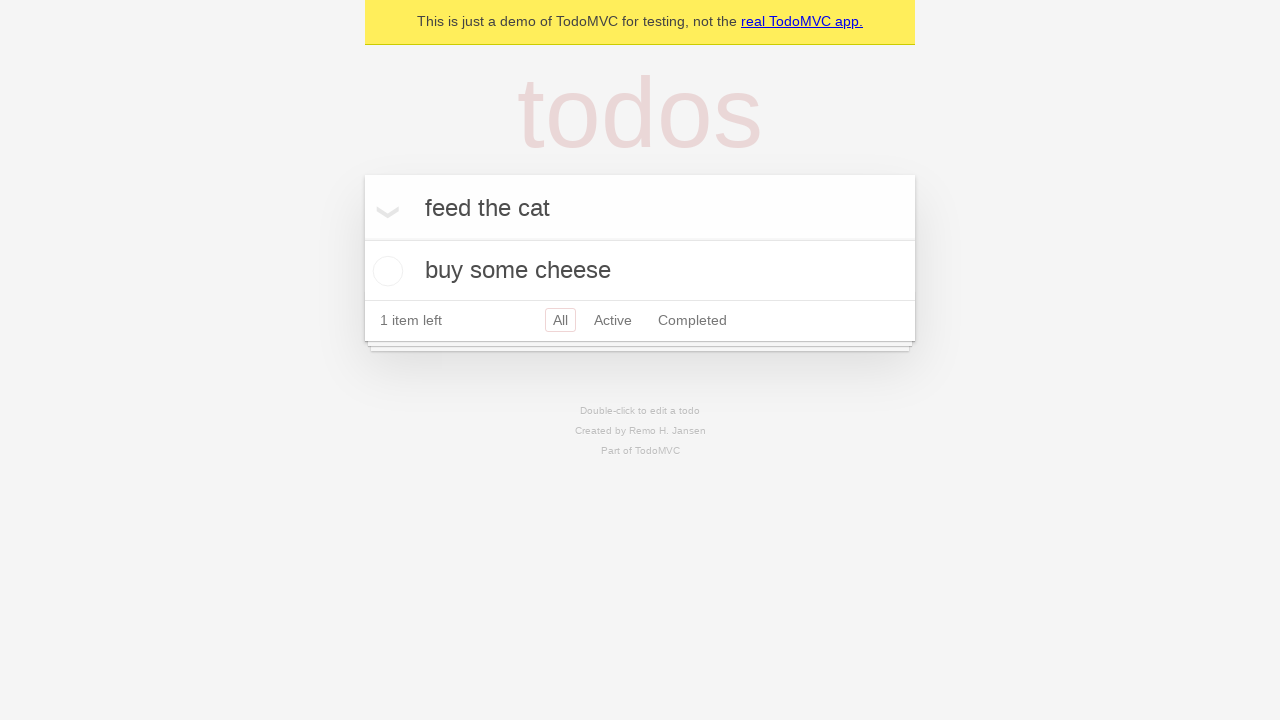

Pressed Enter to create todo 'feed the cat' on internal:attr=[placeholder="What needs to be done?"i]
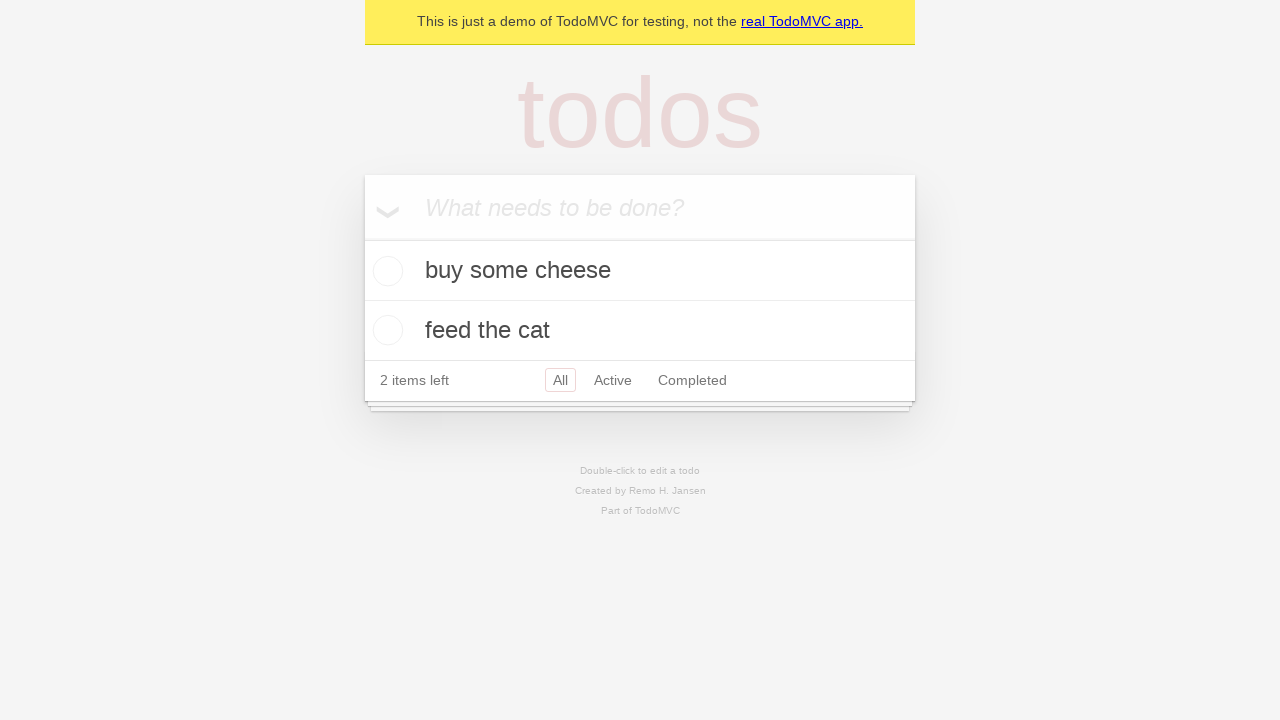

Filled todo input with 'book a doctors appointment' on internal:attr=[placeholder="What needs to be done?"i]
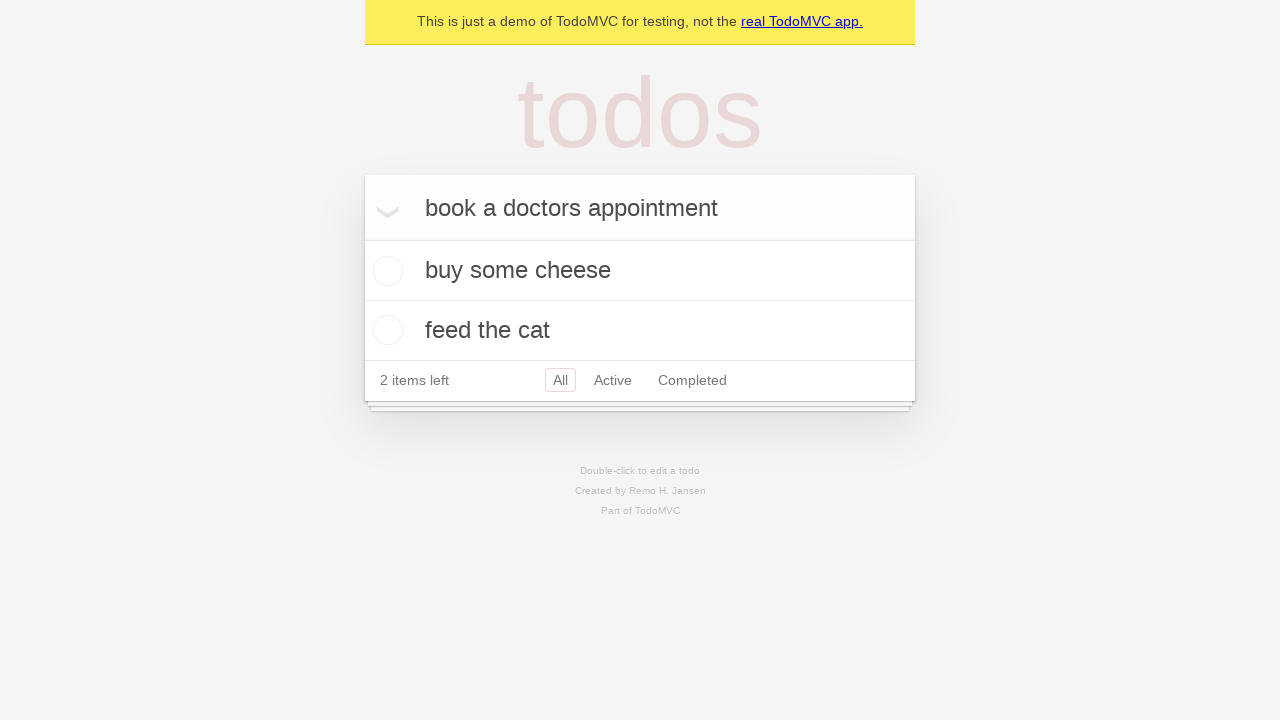

Pressed Enter to create todo 'book a doctors appointment' on internal:attr=[placeholder="What needs to be done?"i]
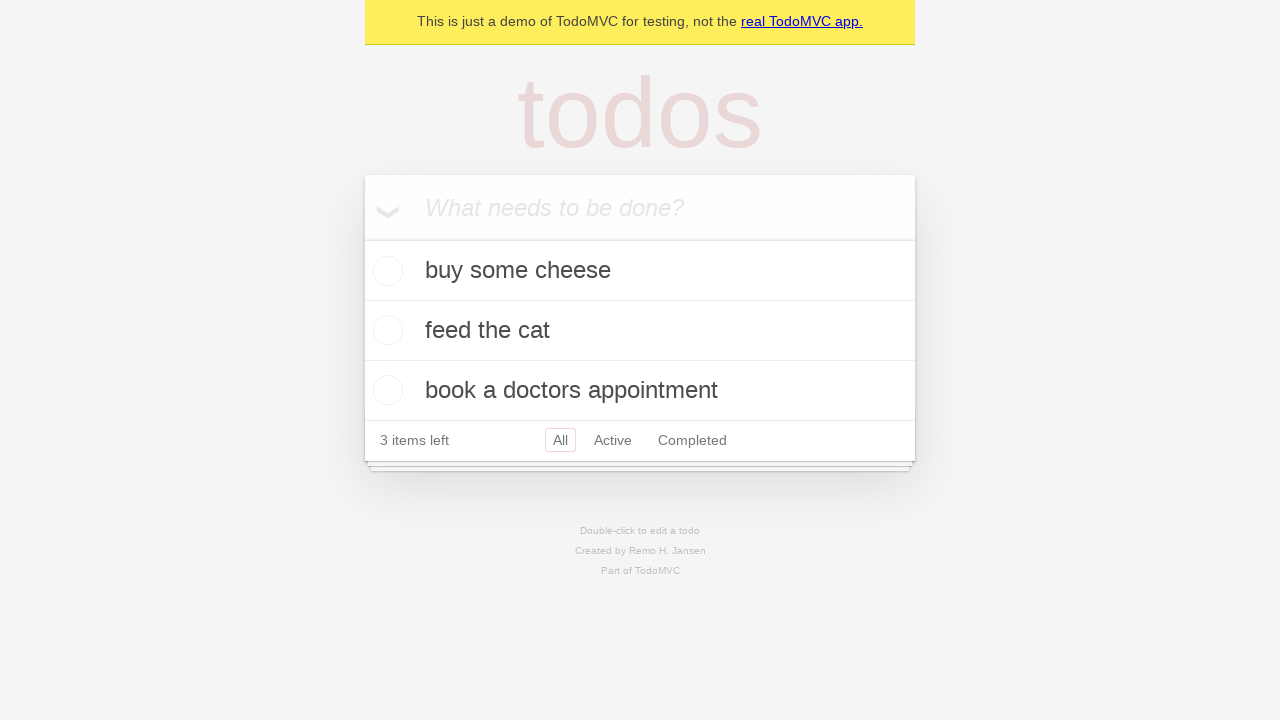

Double-clicked second todo item to enter edit mode at (640, 331) on internal:testid=[data-testid="todo-item"s] >> nth=1
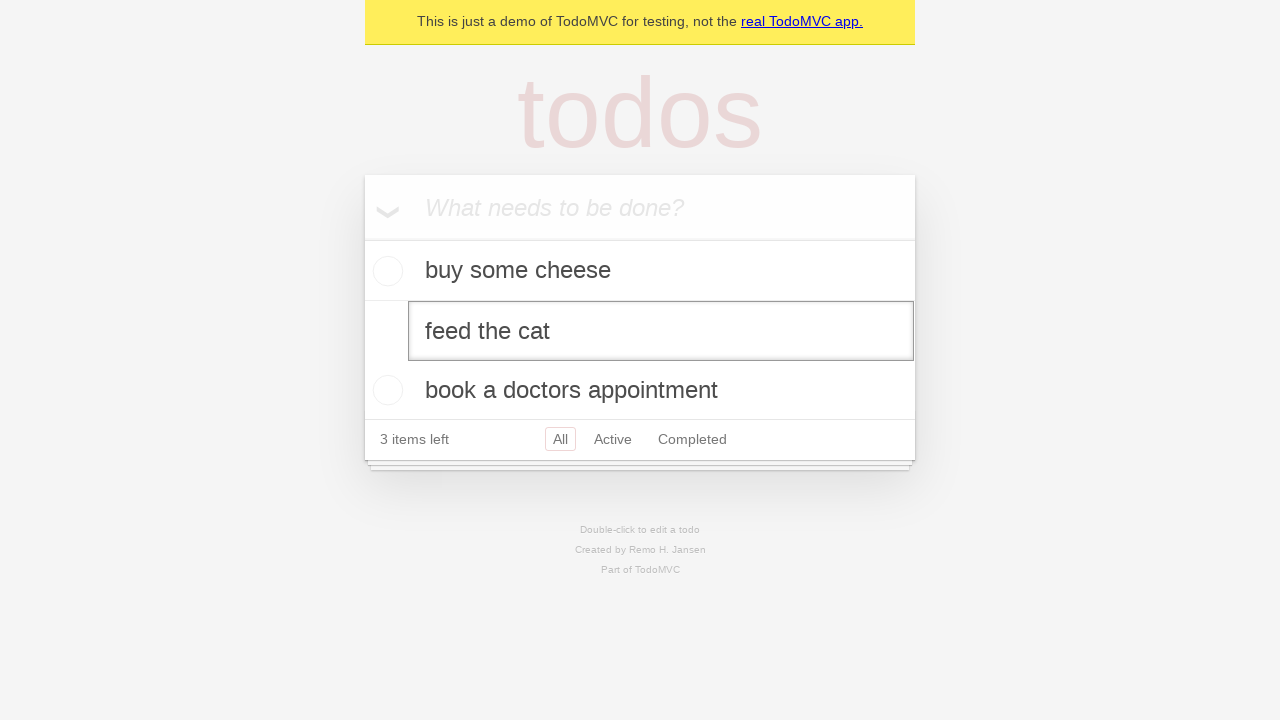

Edit textbox appeared, confirming edit mode is active
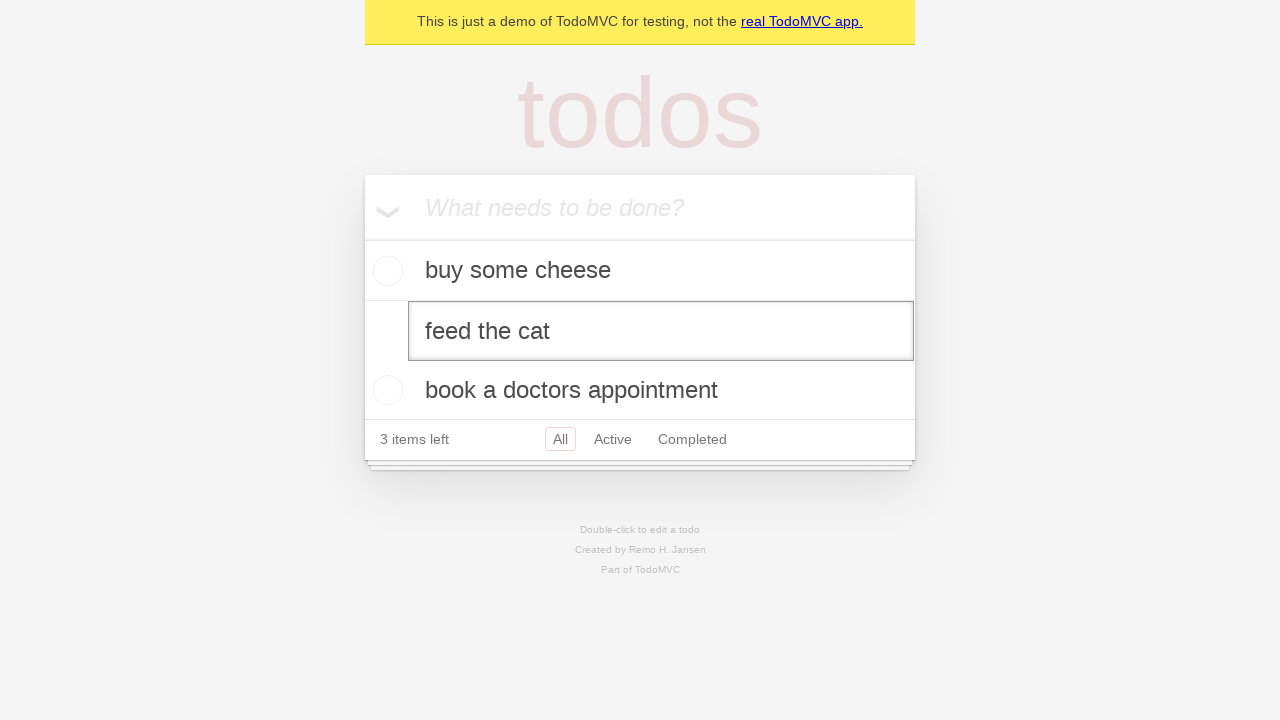

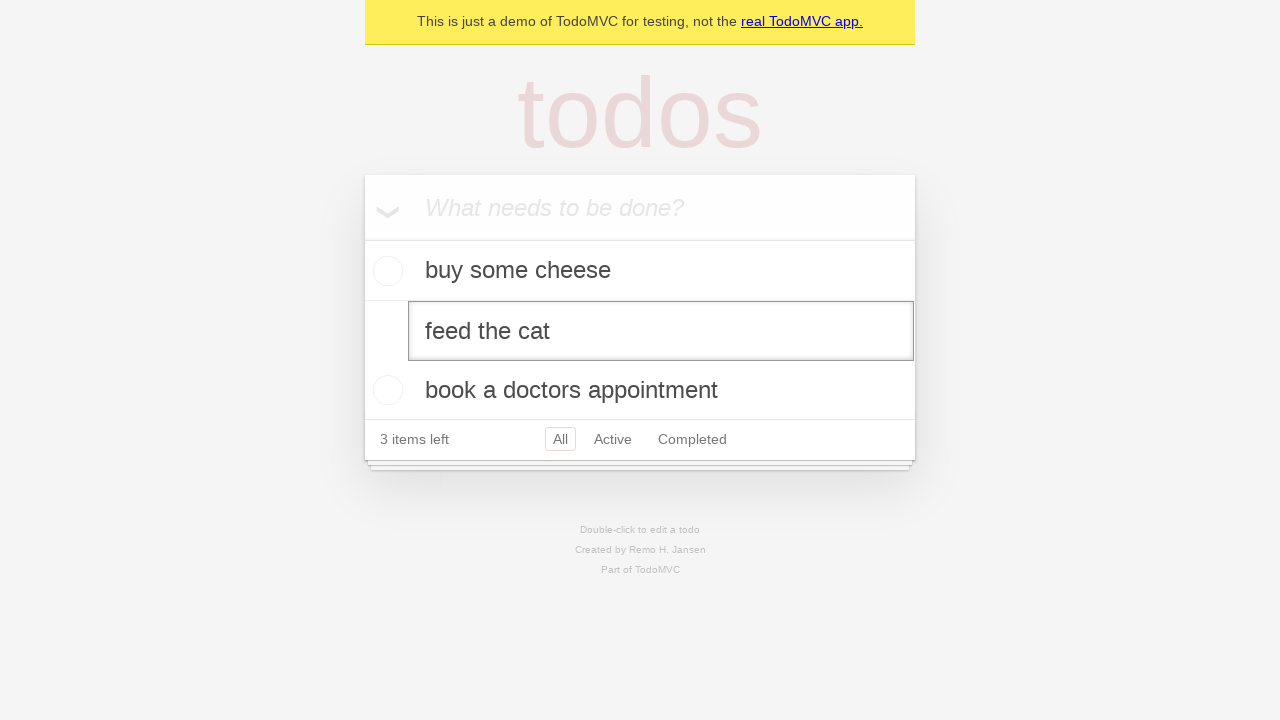